Tests jQuery UI tooltip functionality by switching to a demo iframe, locating a tooltip element, and retrieving its title attribute to verify tooltip text.

Starting URL: https://jqueryui.com/tooltip/

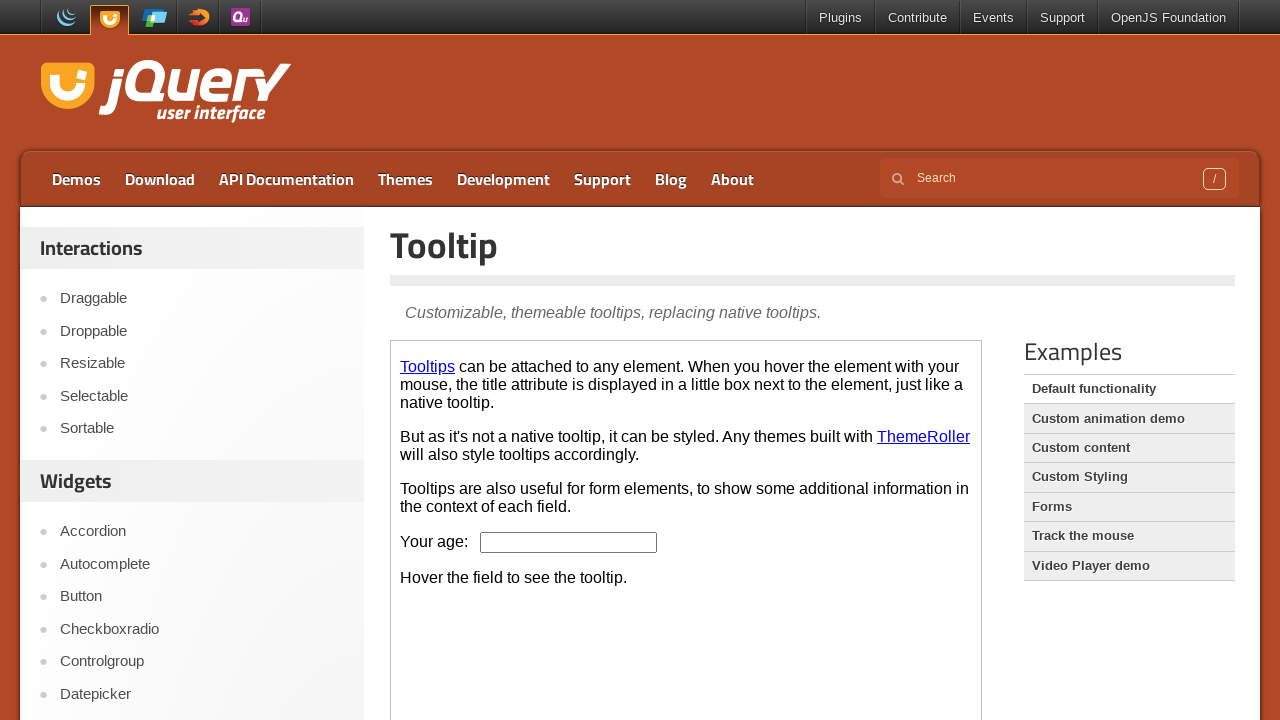

Located demo iframe
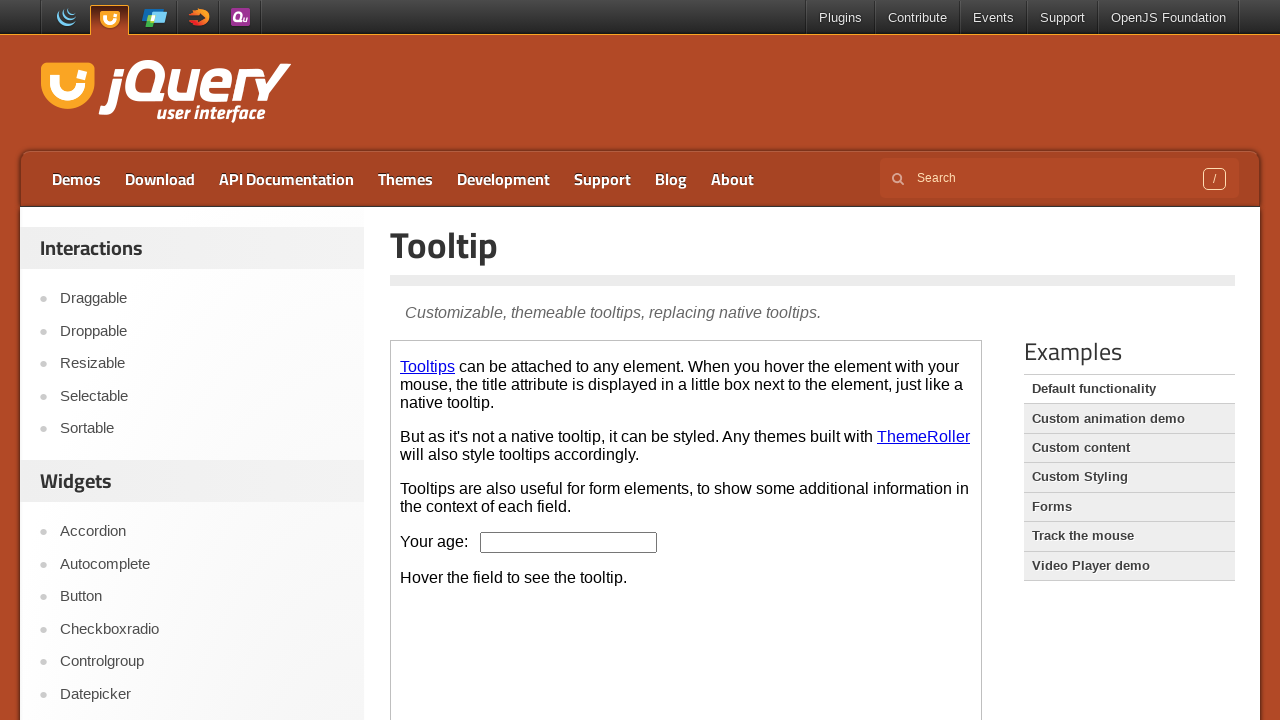

Located Tooltips link element within iframe
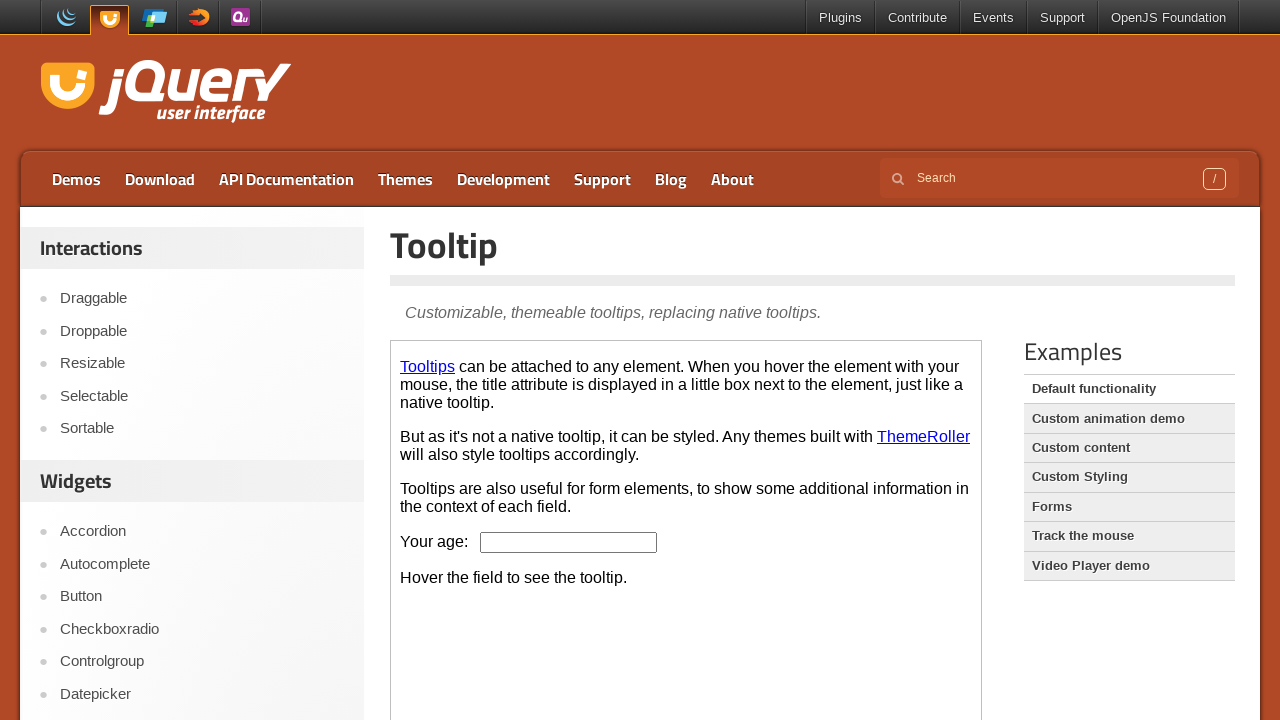

Tooltip element became visible
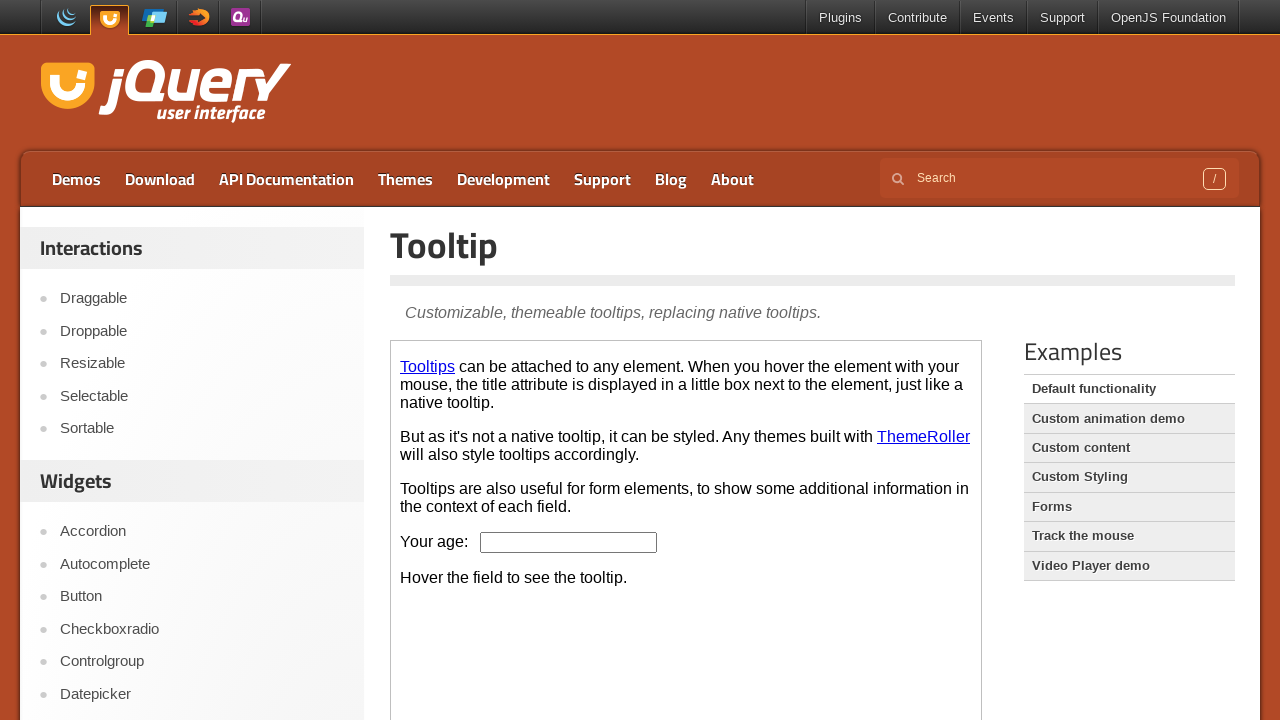

Retrieved tooltip text: That's what this widget is
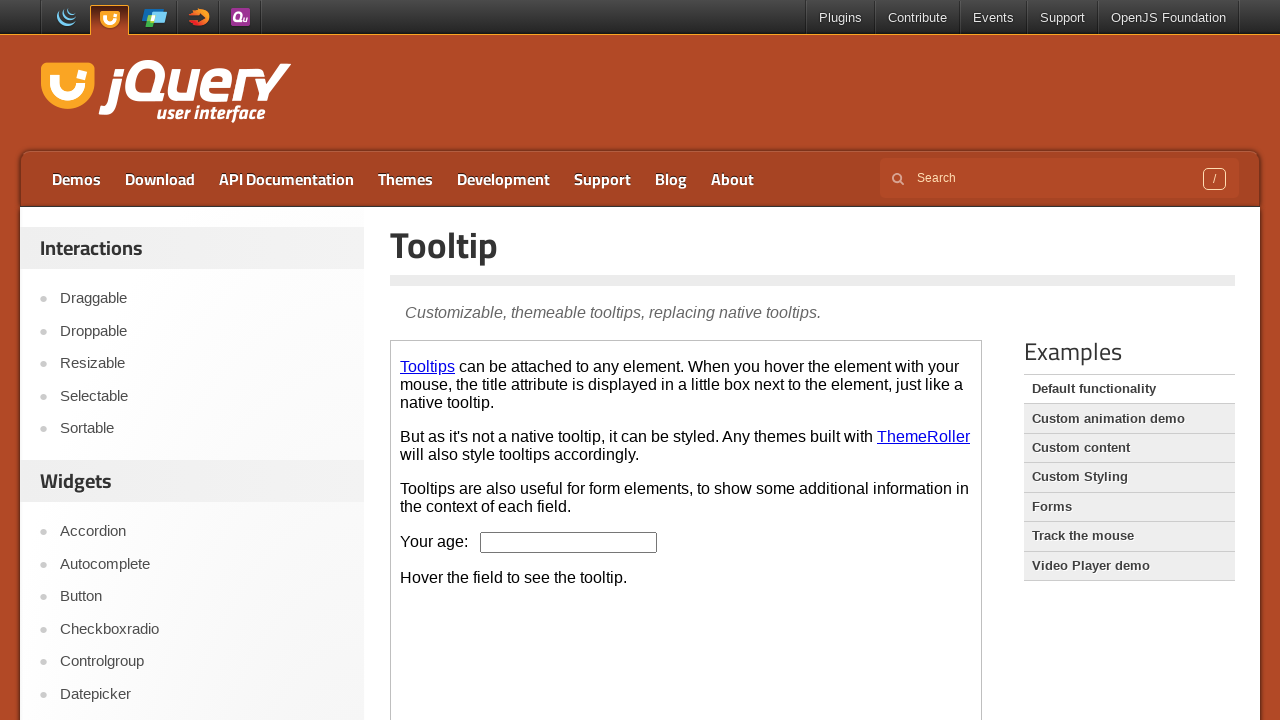

Hovered over tooltip element to trigger tooltip display at (428, 366) on iframe.demo-frame >> internal:control=enter-frame >> xpath=//a[normalize-space()
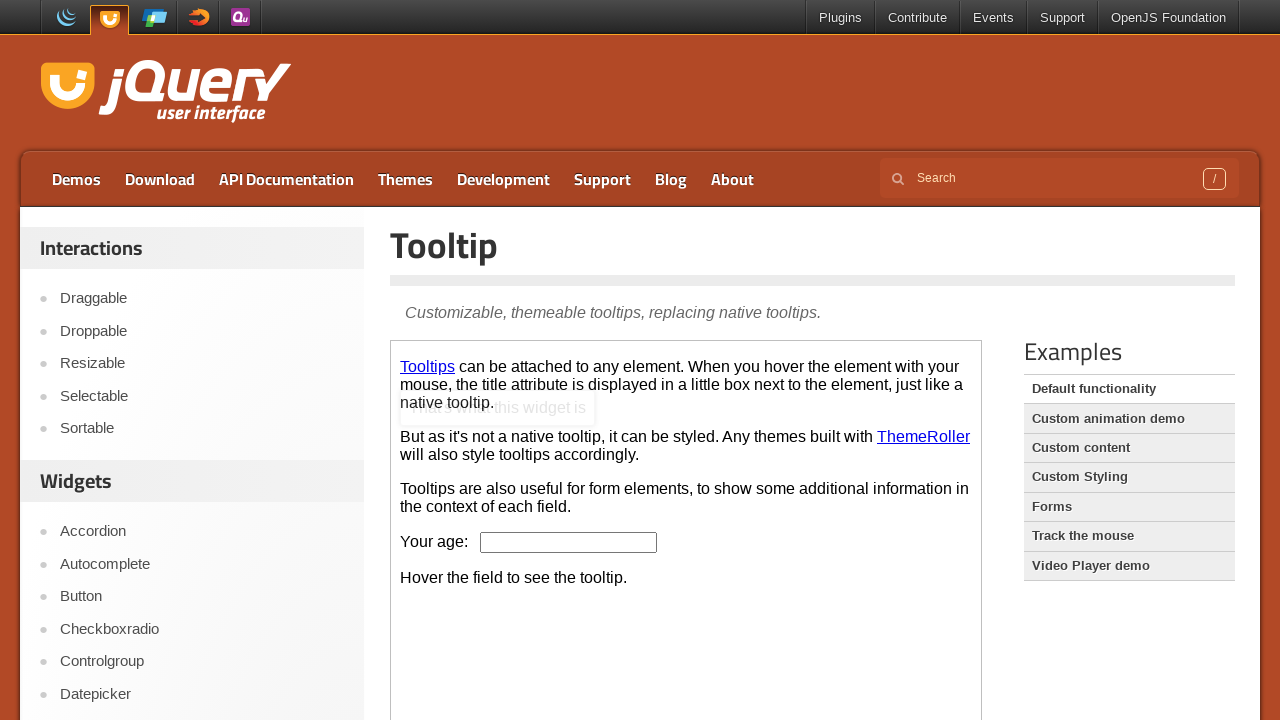

Waited 2 seconds to observe tooltip
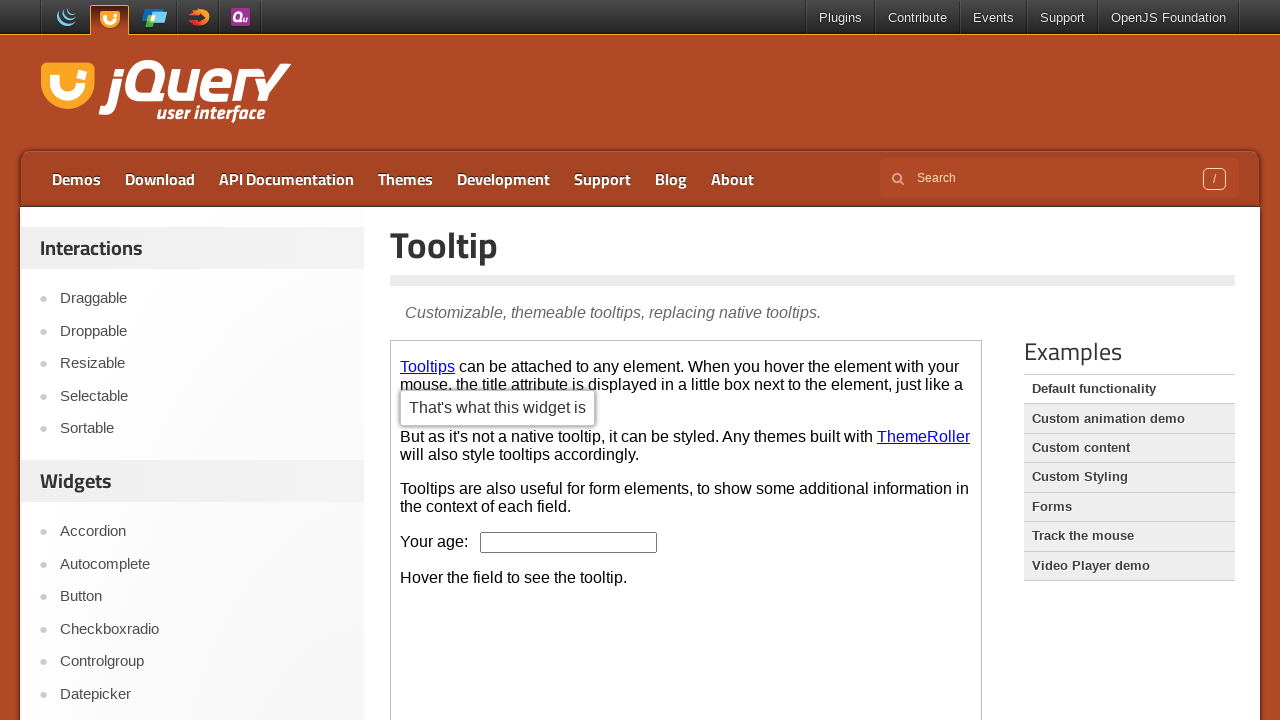

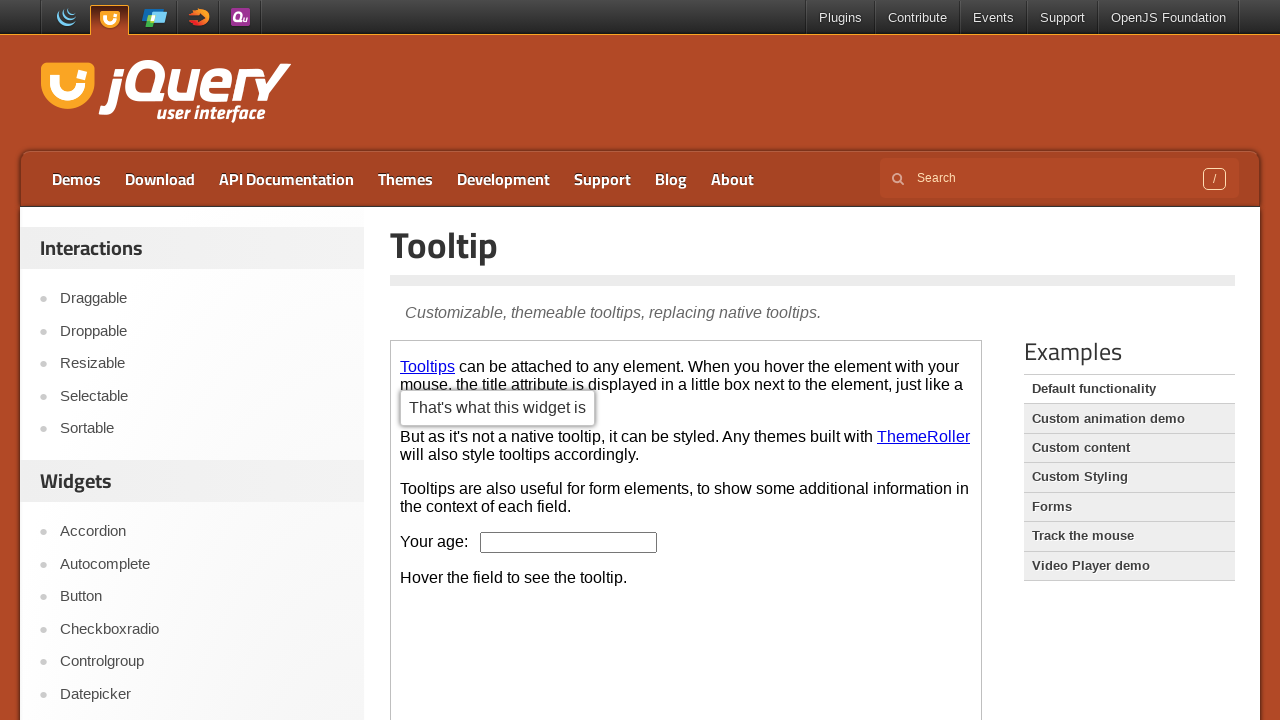